Tests that the home page has three sliders by navigating to the site, clicking Shop menu, then Home menu, and verifying sliders exist

Starting URL: https://practice.automationtesting.in/

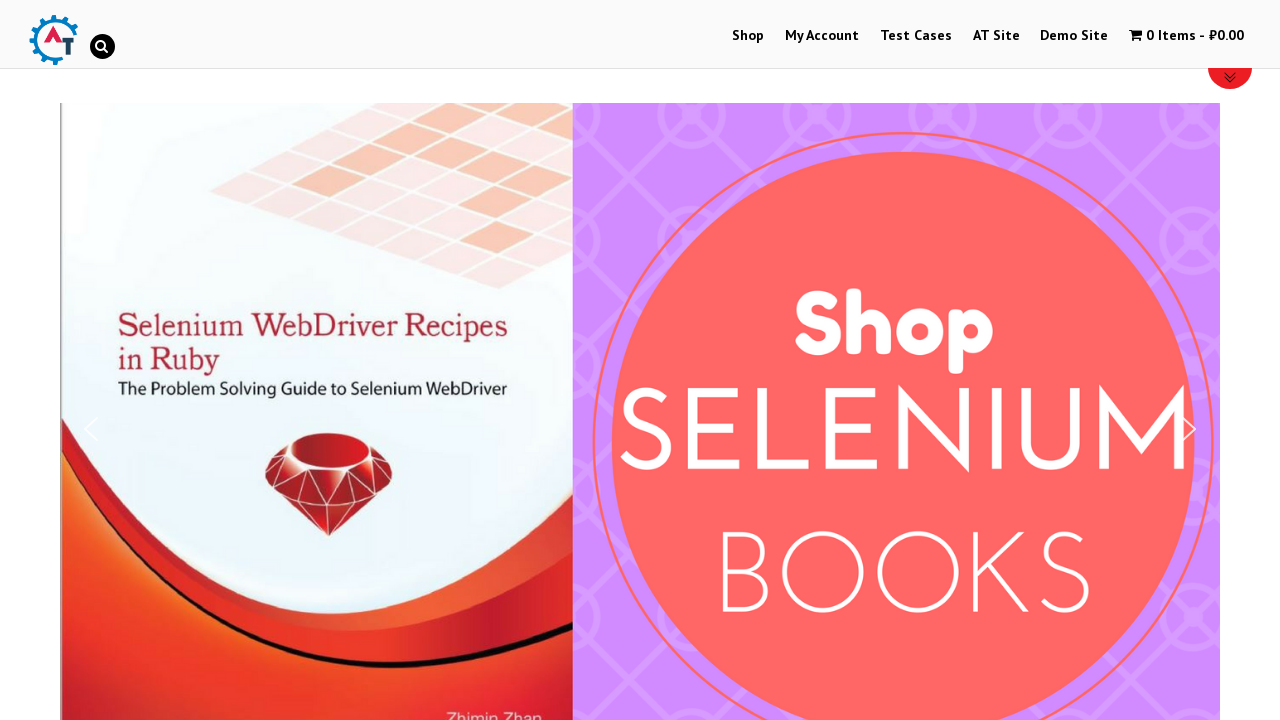

Clicked Shop menu at (748, 36) on a:has-text('Shop')
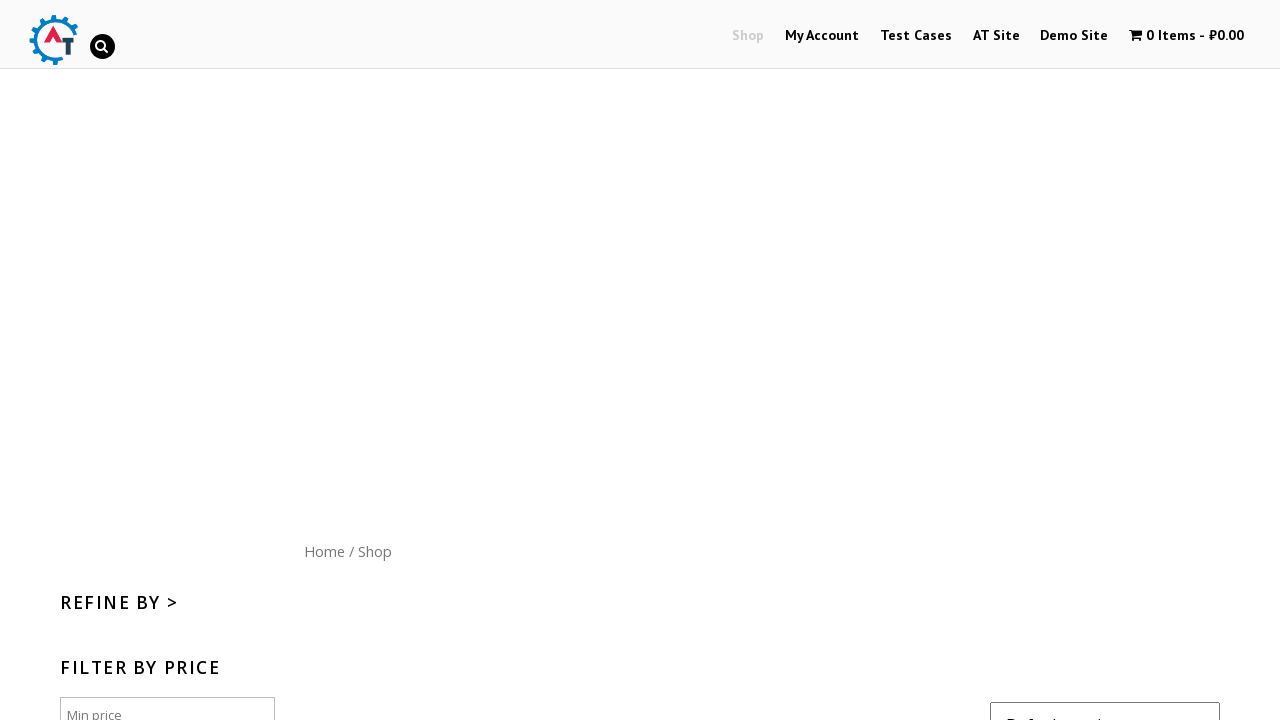

Clicked Home menu at (324, 551) on a:has-text('Home')
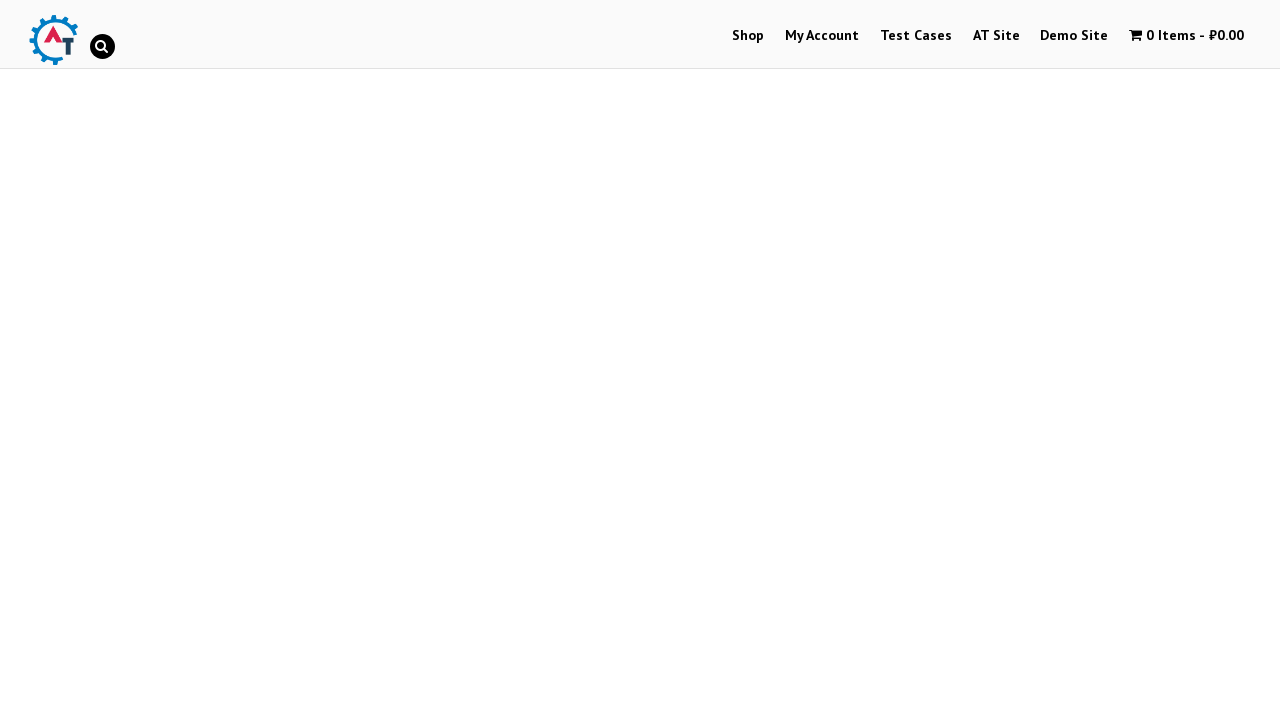

Verified sliders are present on home page
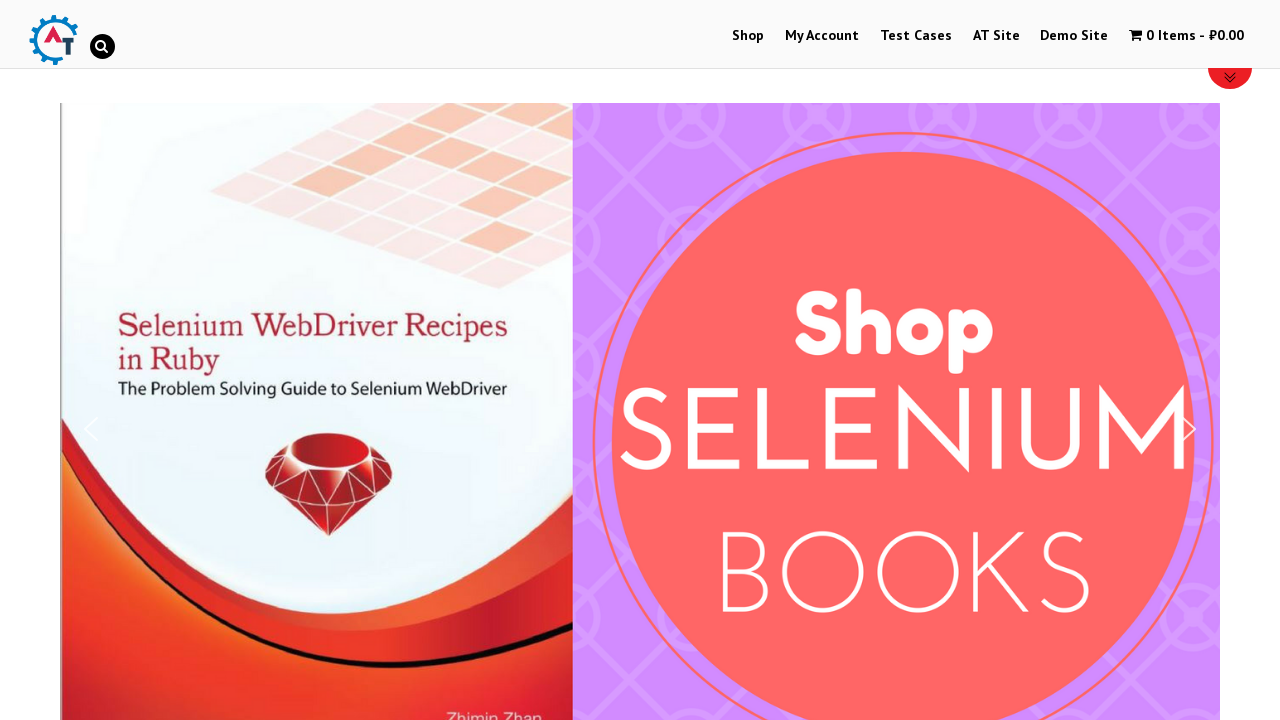

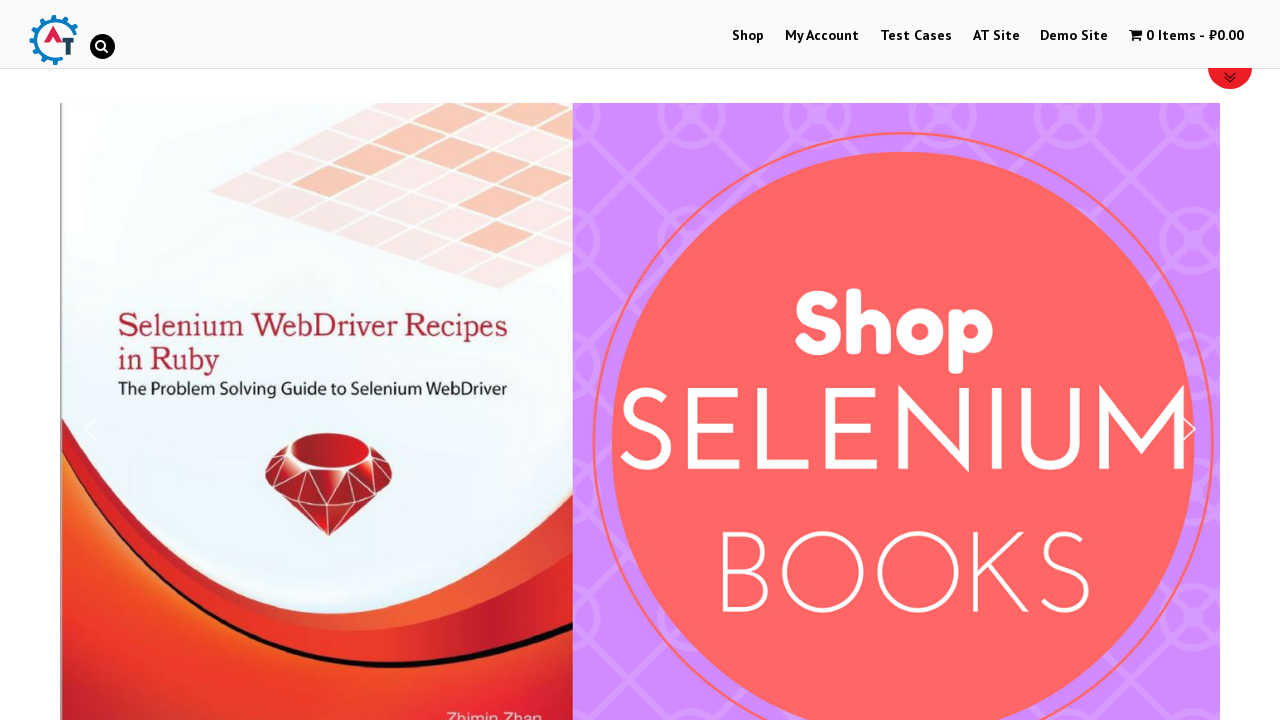